Tests product details navigation by clicking on a specific product image and verifying the product details page loads

Starting URL: http://demo.applitools.com/tlcHackathonDev.html

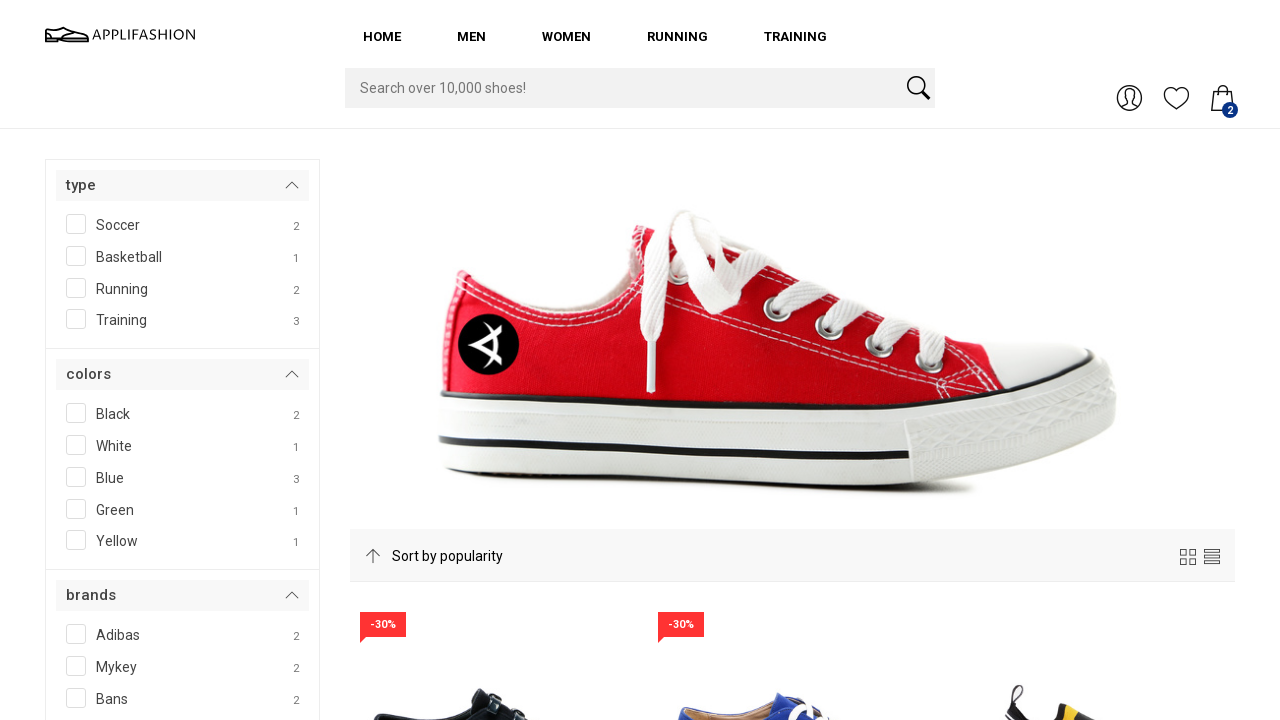

Clicked on 'Appli Air x Night' product image at (494, 576) on img[alt='Appli Air x Night']
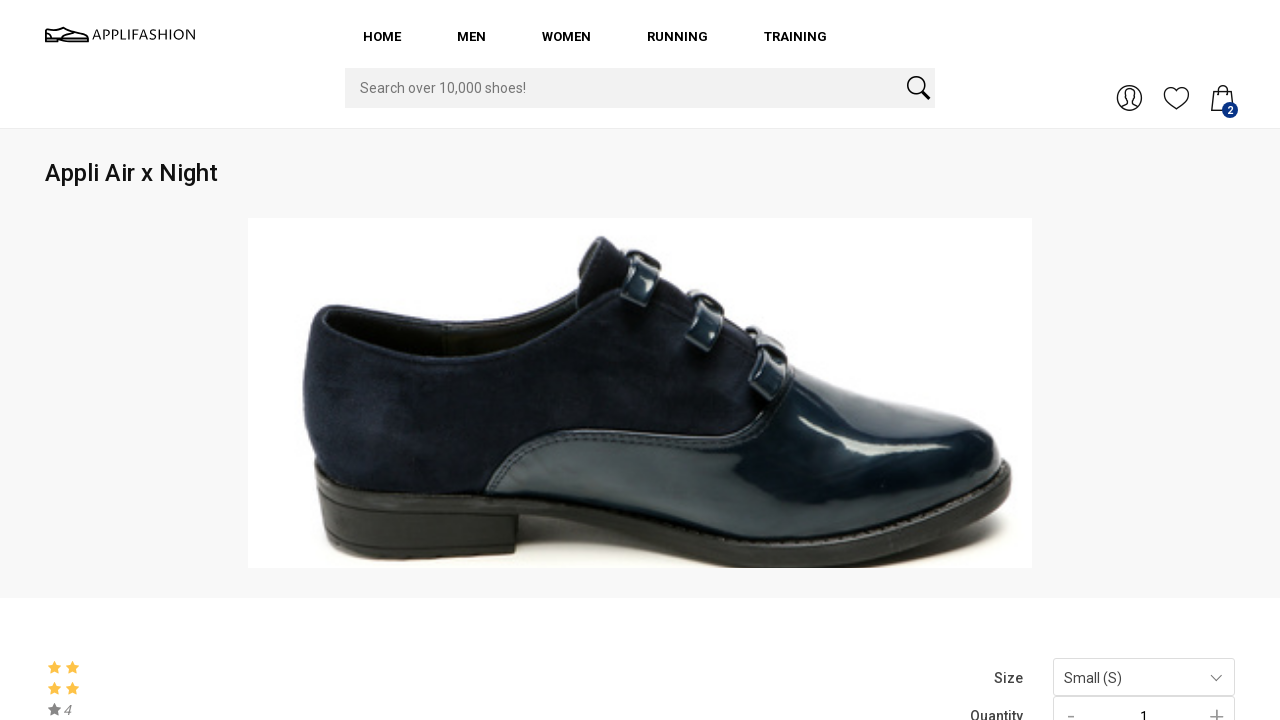

Product details page loaded with shoe name heading
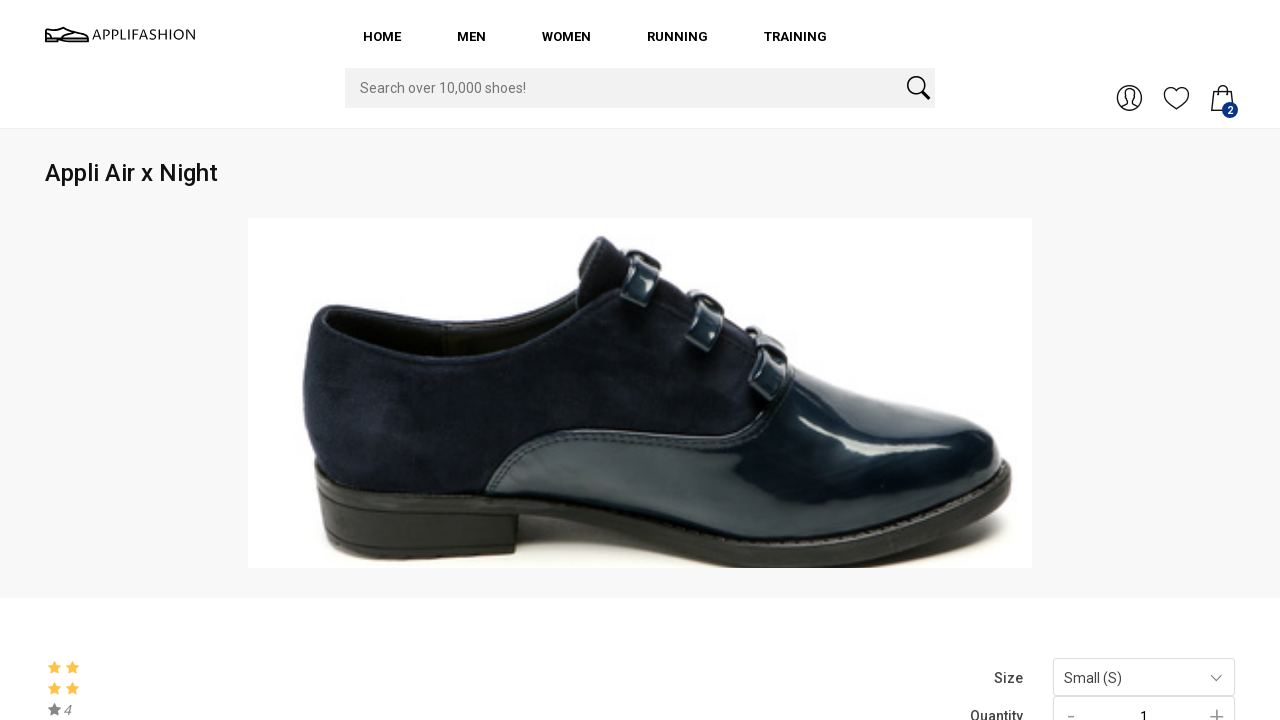

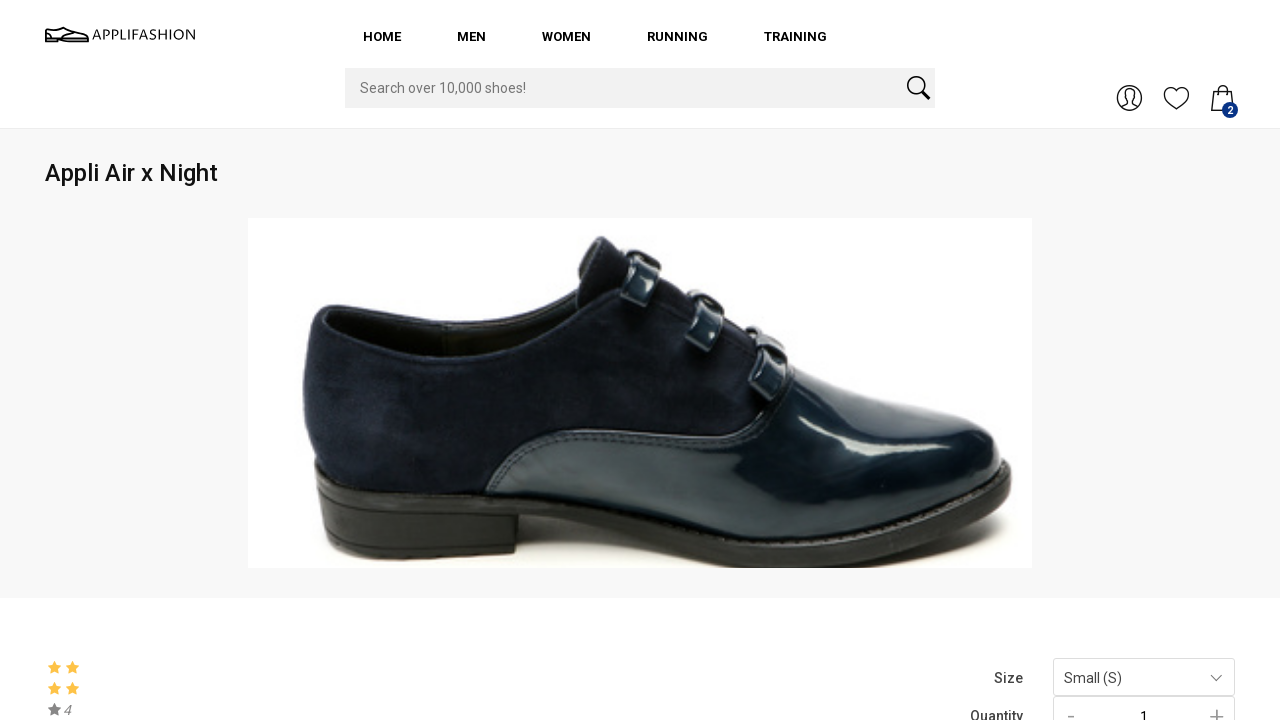